Navigates to Omayo blog page and verifies that a specific text element contains the expected value "PracticeAutomationHere"

Starting URL: https://omayo.blogspot.com/

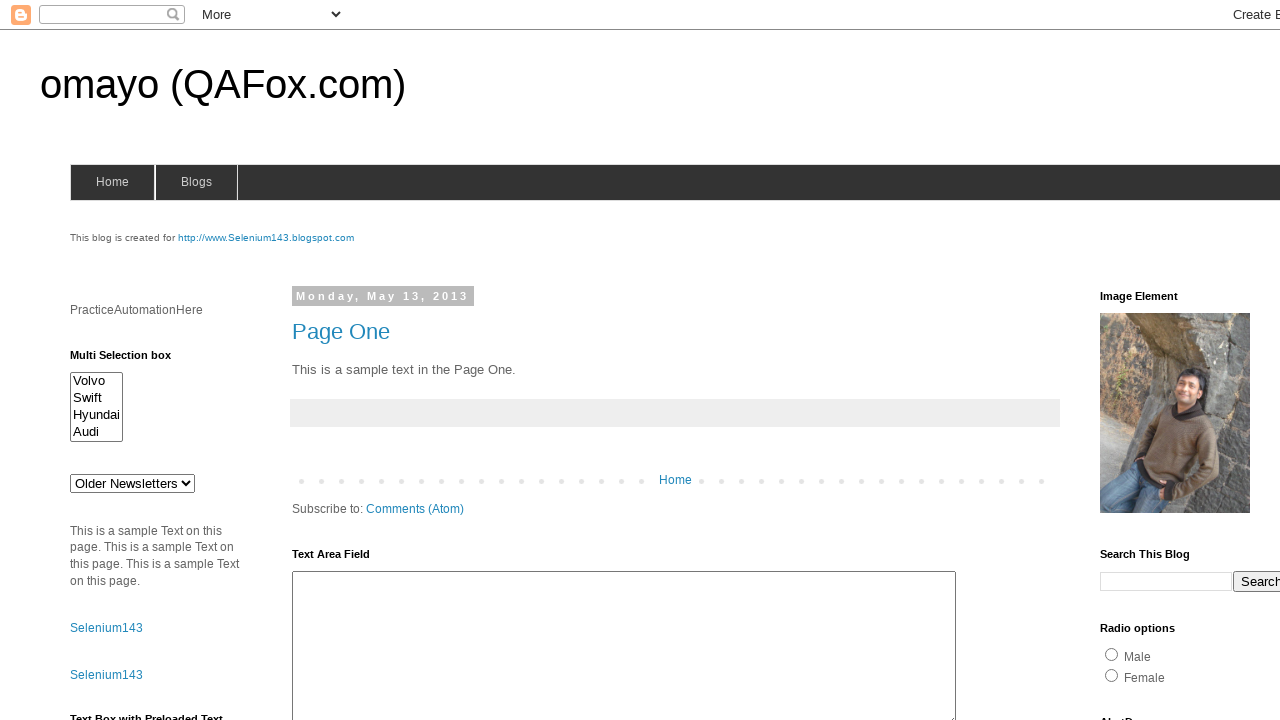

Navigated to Omayo blog page
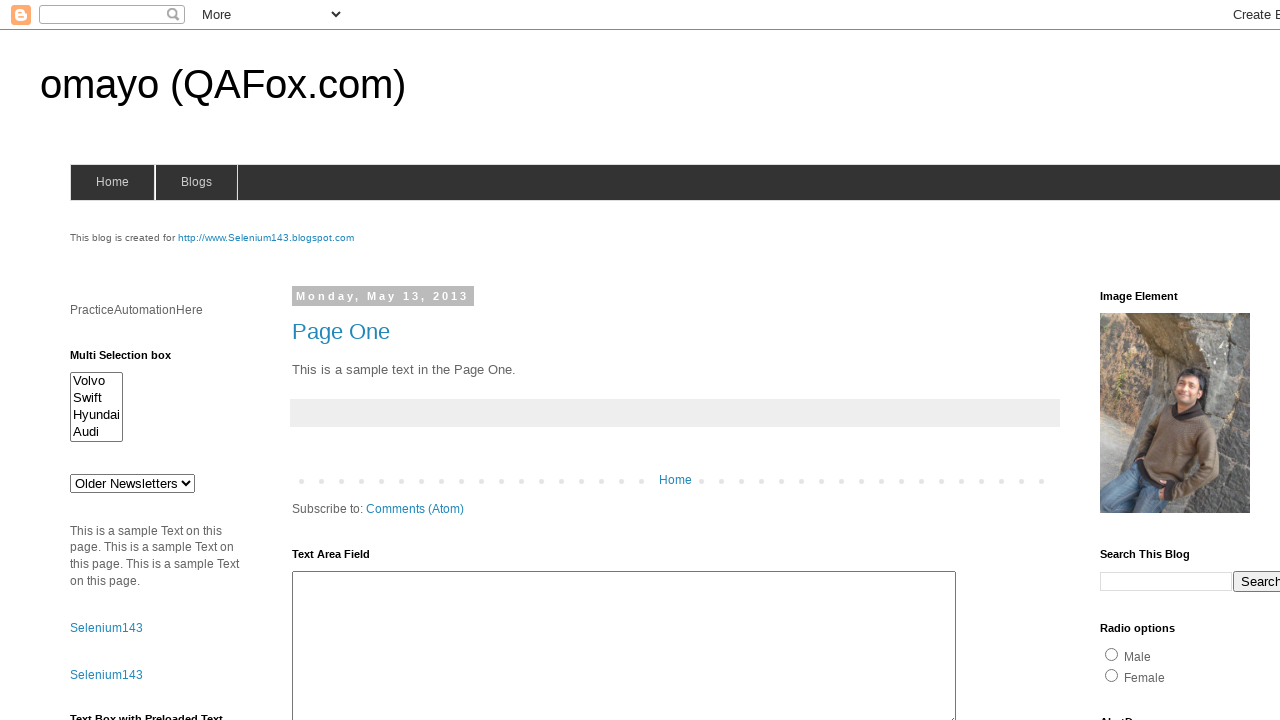

Retrieved text content from paragraph element with id 'pah'
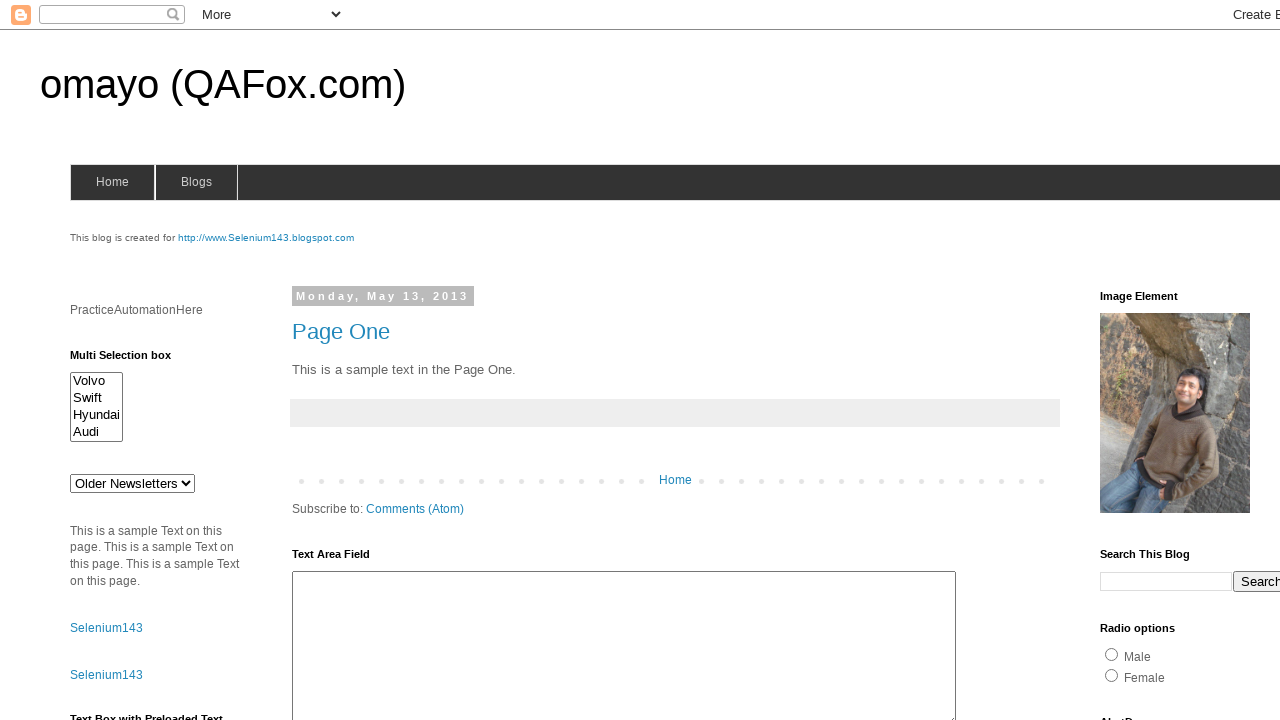

Verified that paragraph element contains expected text 'PracticeAutomationHere'
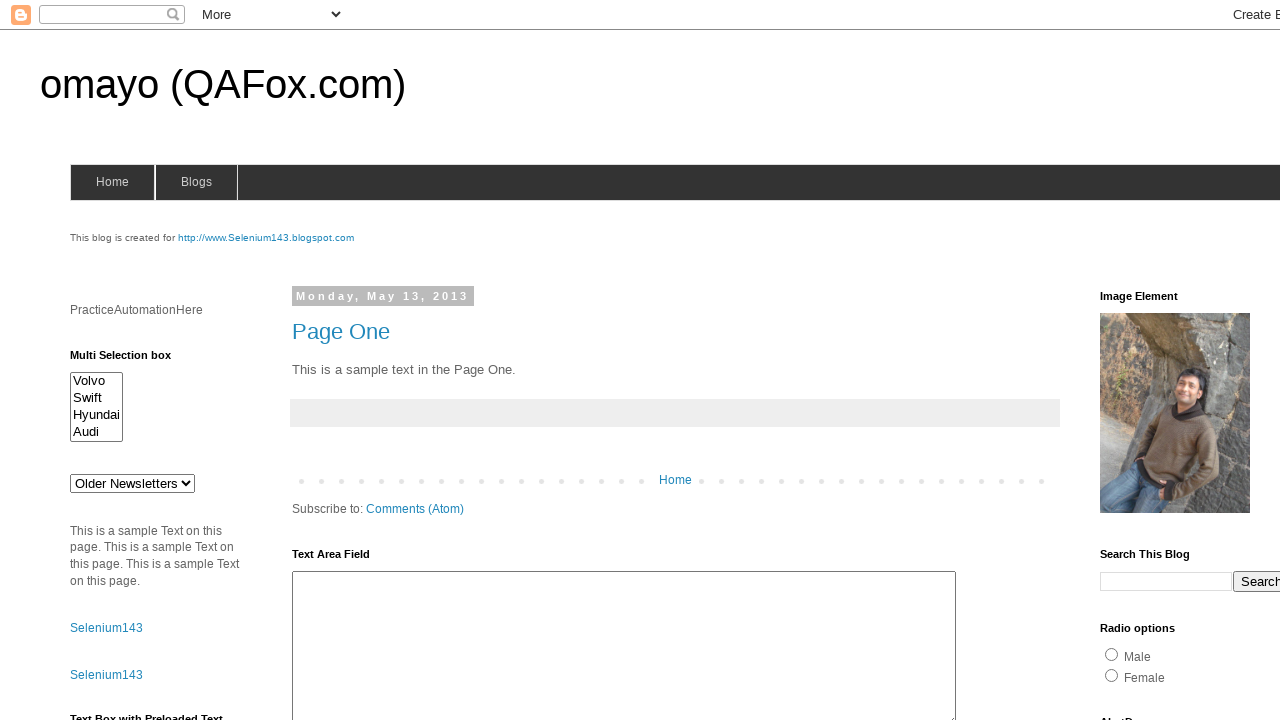

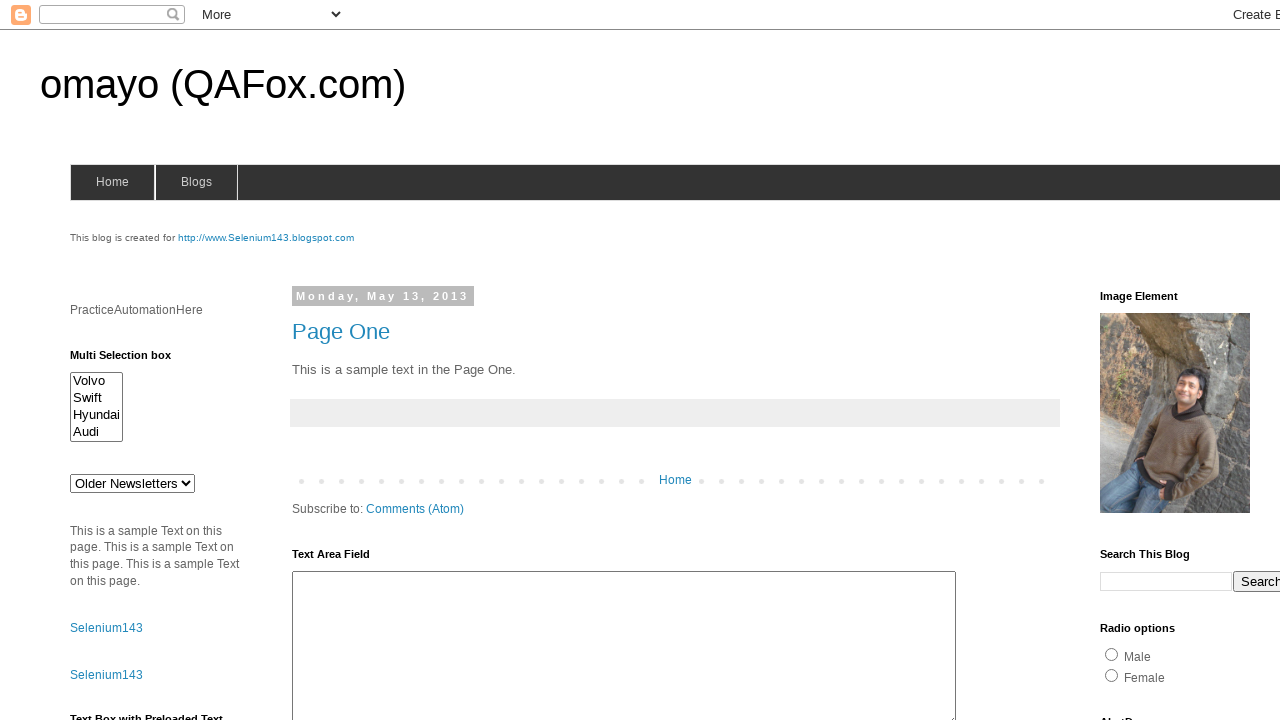